Tests basic browser navigation commands including back, forward, and refresh operations on a practice automation page

Starting URL: https://rahulshettyacademy.com/AutomationPractice/

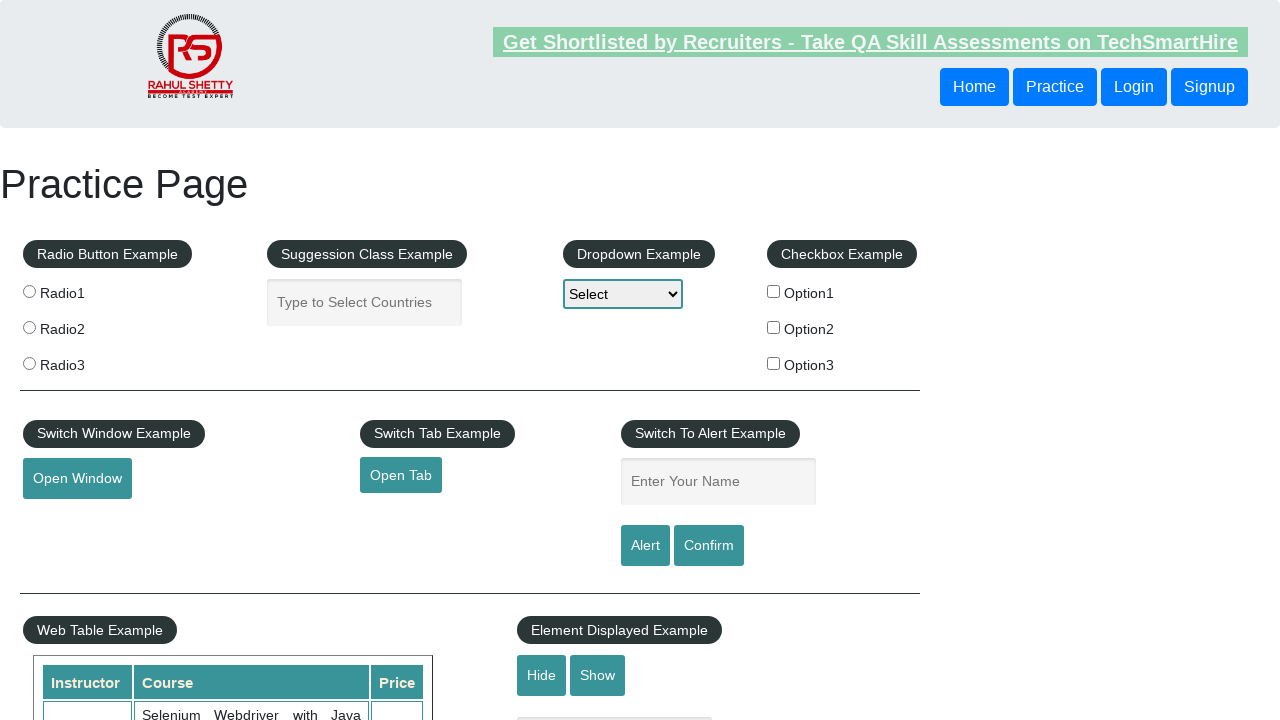

Navigated back in browser history
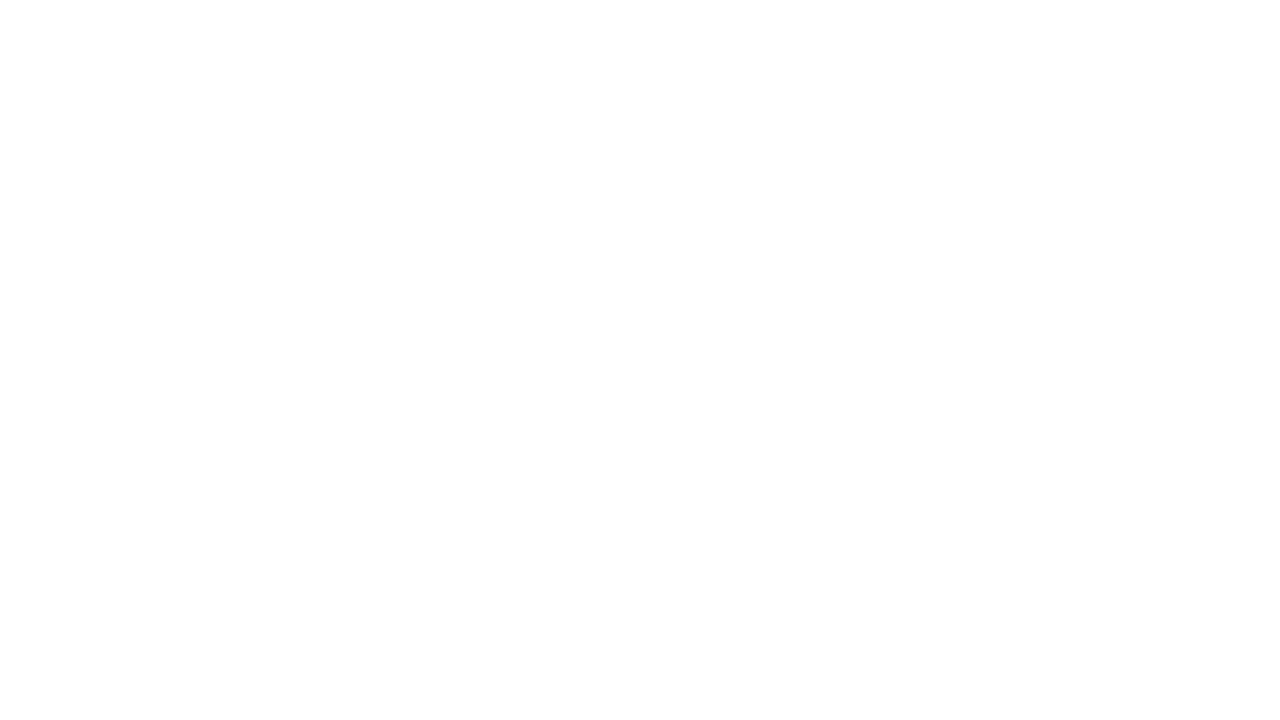

Navigated forward in browser history
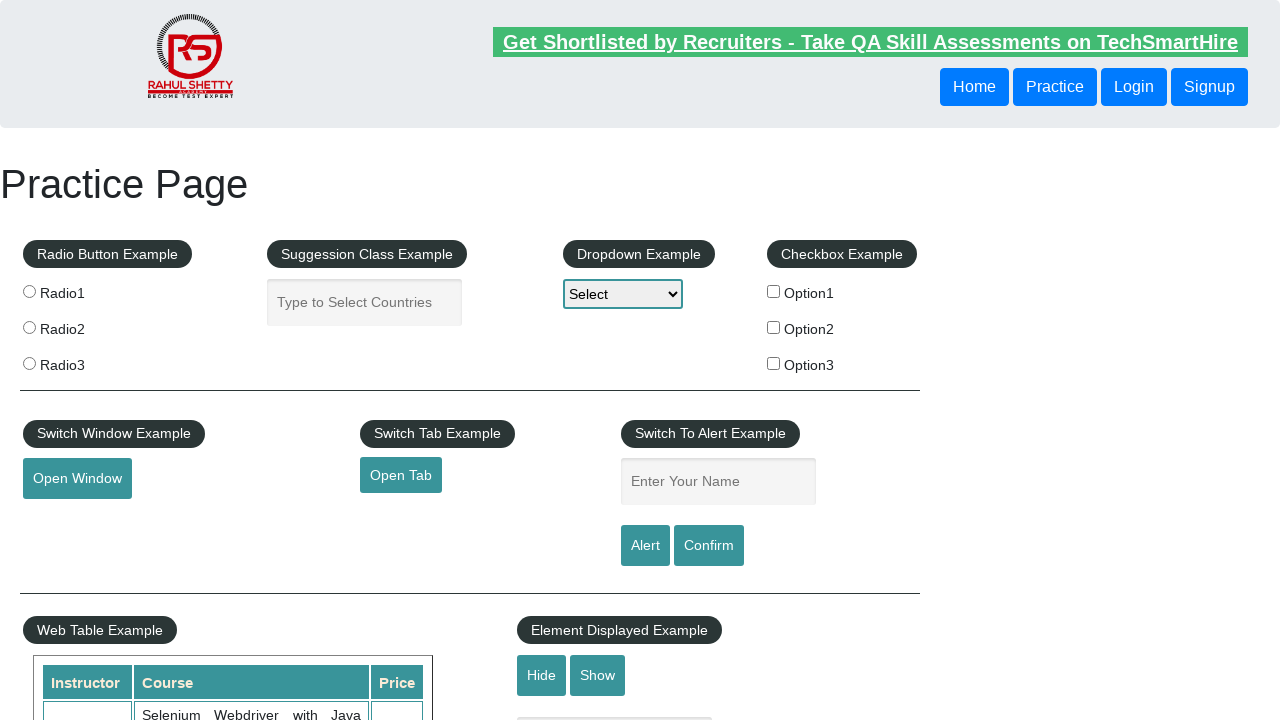

Refreshed the current page
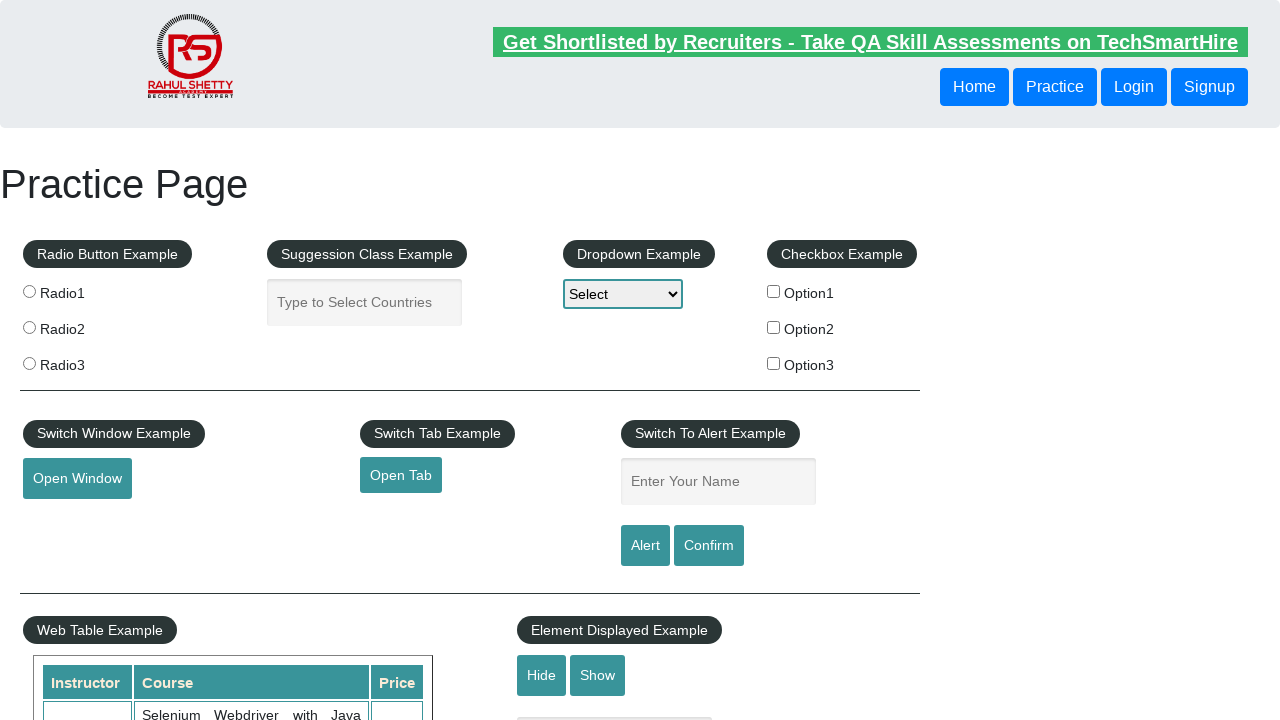

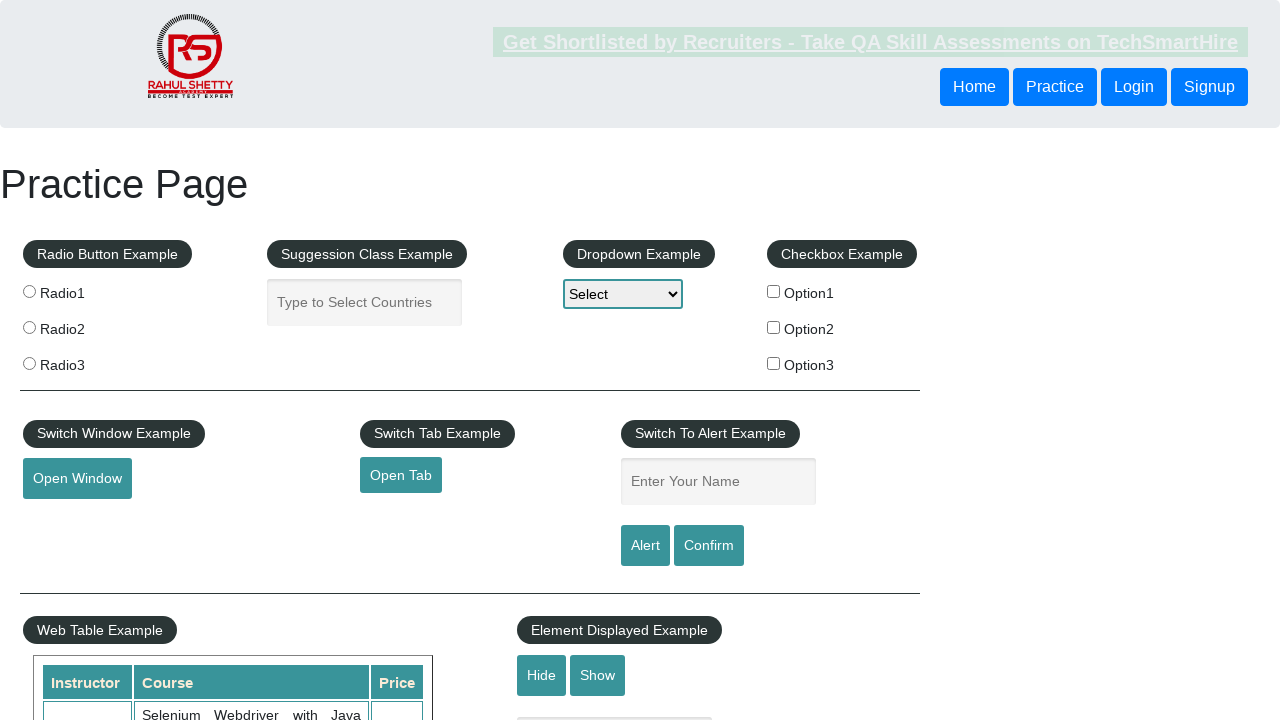